Tests WHOIS lookup functionality on Sakura domain service by entering a domain name and submitting the search form to view domain information.

Starting URL: https://domain.sakura.ad.jp/whois/

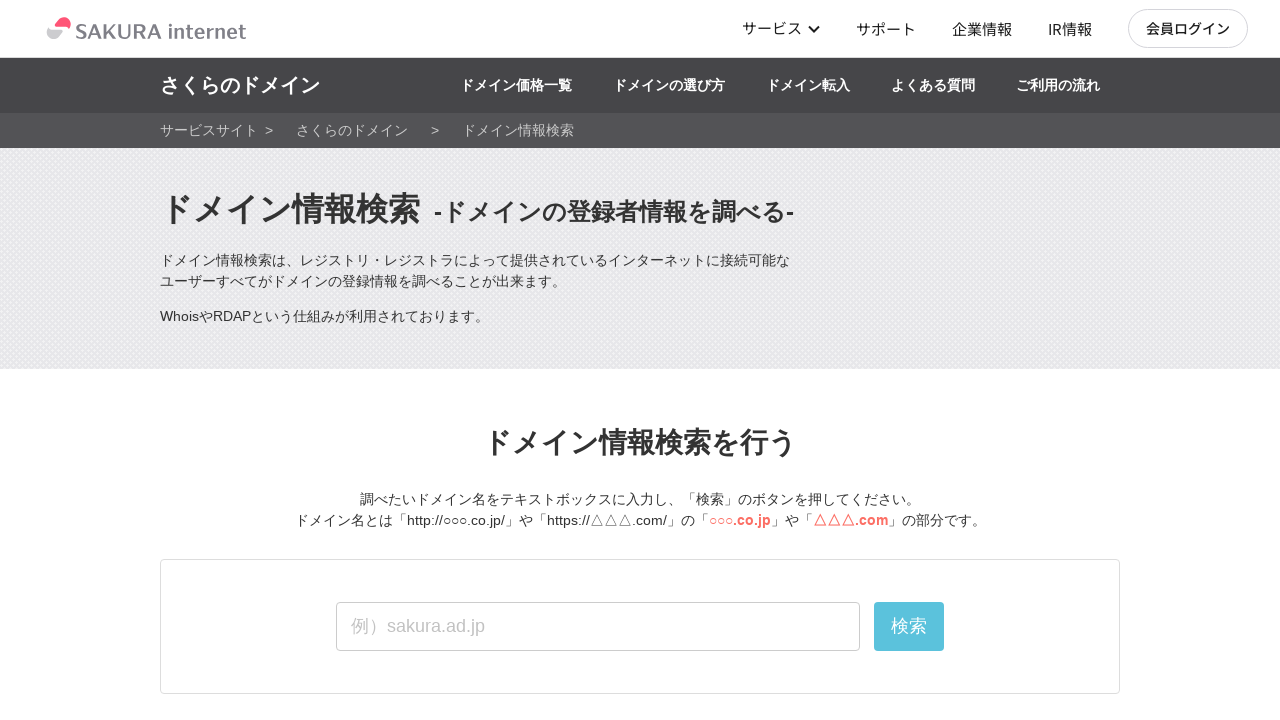

WHOIS search input field loaded
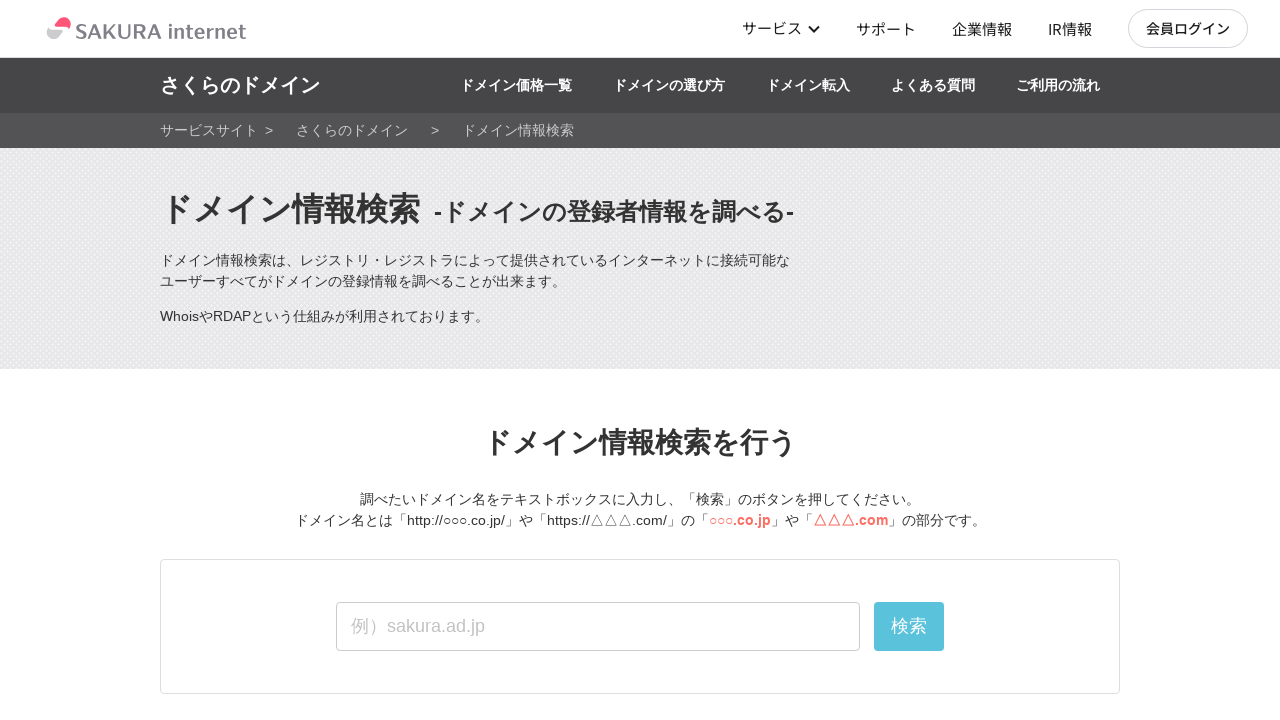

Entered domain name 'example.jp' in WHOIS search field on xpath=//*[@id="whois"]/main/div[3]/section[1]/div/div/div/input
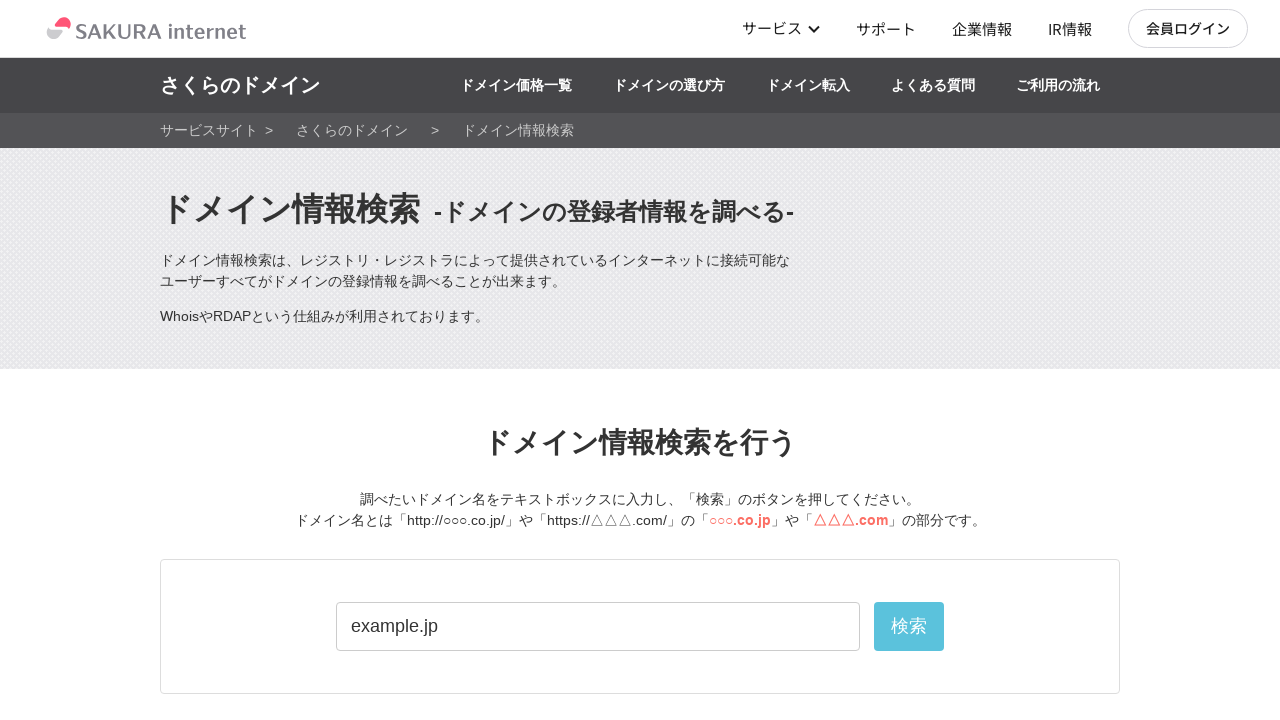

Clicked WHOIS search button to submit domain lookup at (909, 627) on xpath=//*[@id="whois"]/main/div[3]/section[1]/div/div/div/div/button
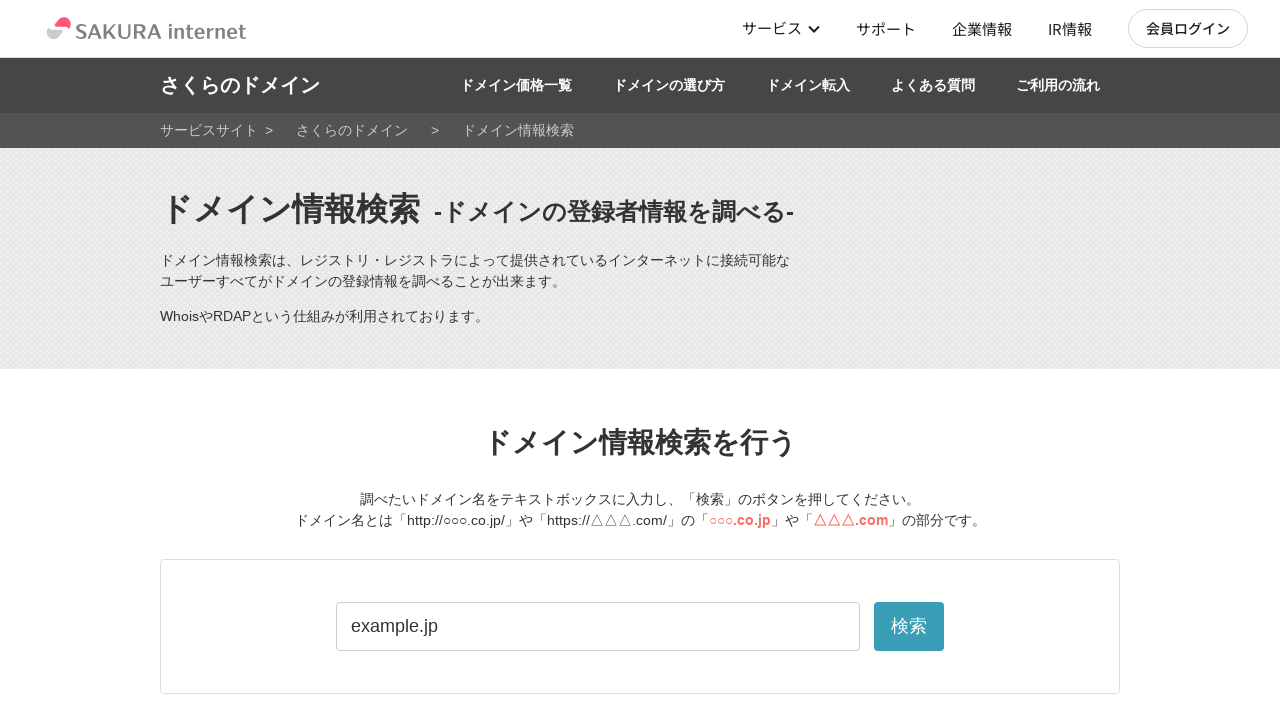

Domain WHOIS information results loaded successfully
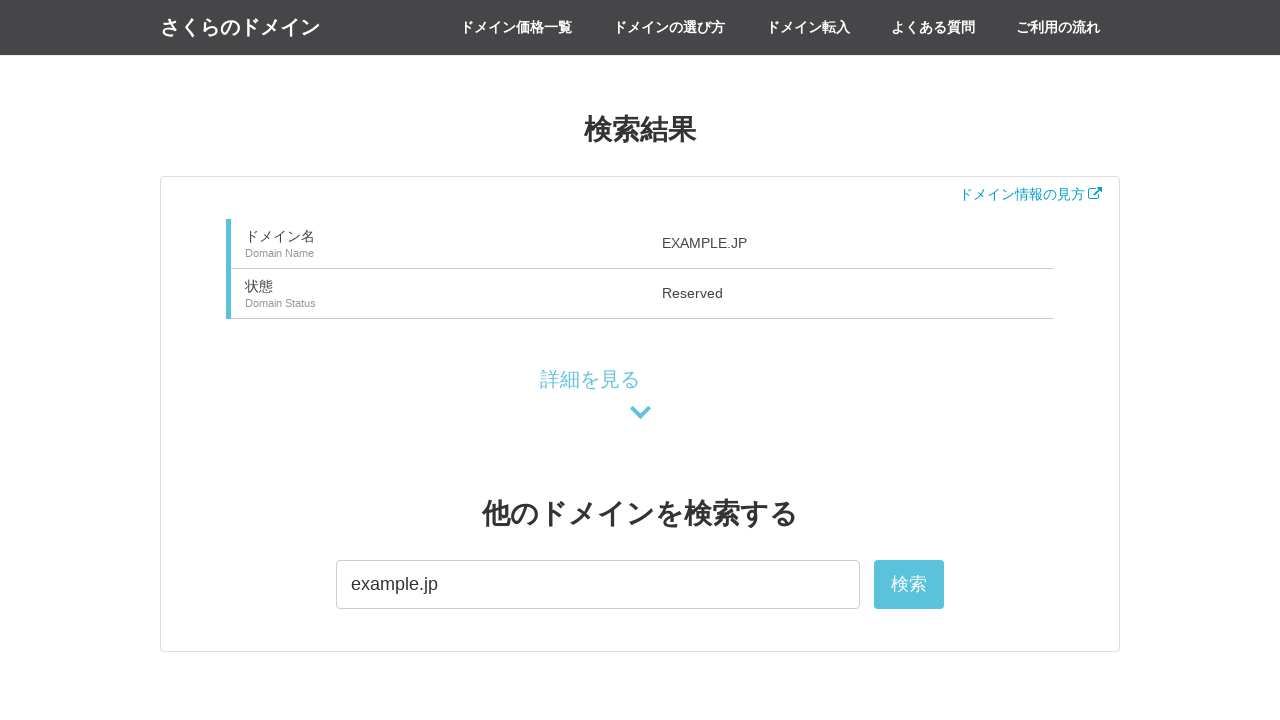

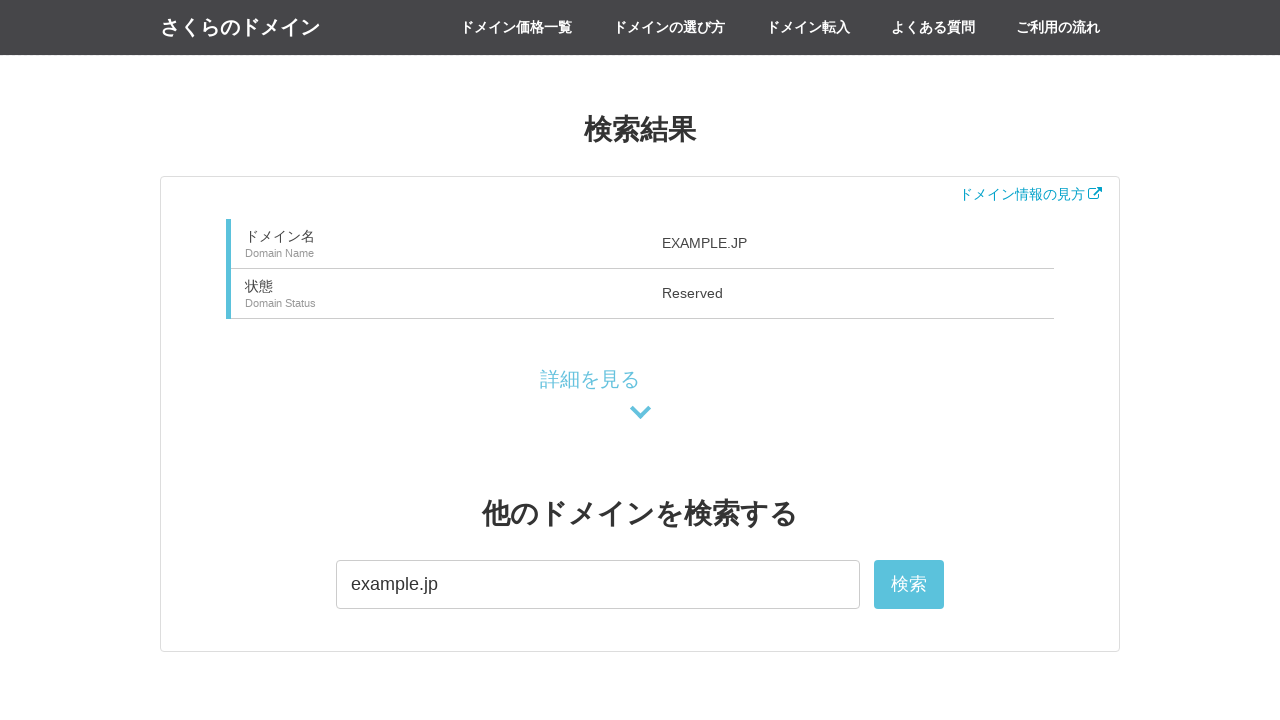